Tests the registration form on a demo automation testing site by filling all form fields including personal details, hobbies, skills, date of birth, and password fields

Starting URL: https://demo.automationtesting.in/Register.html

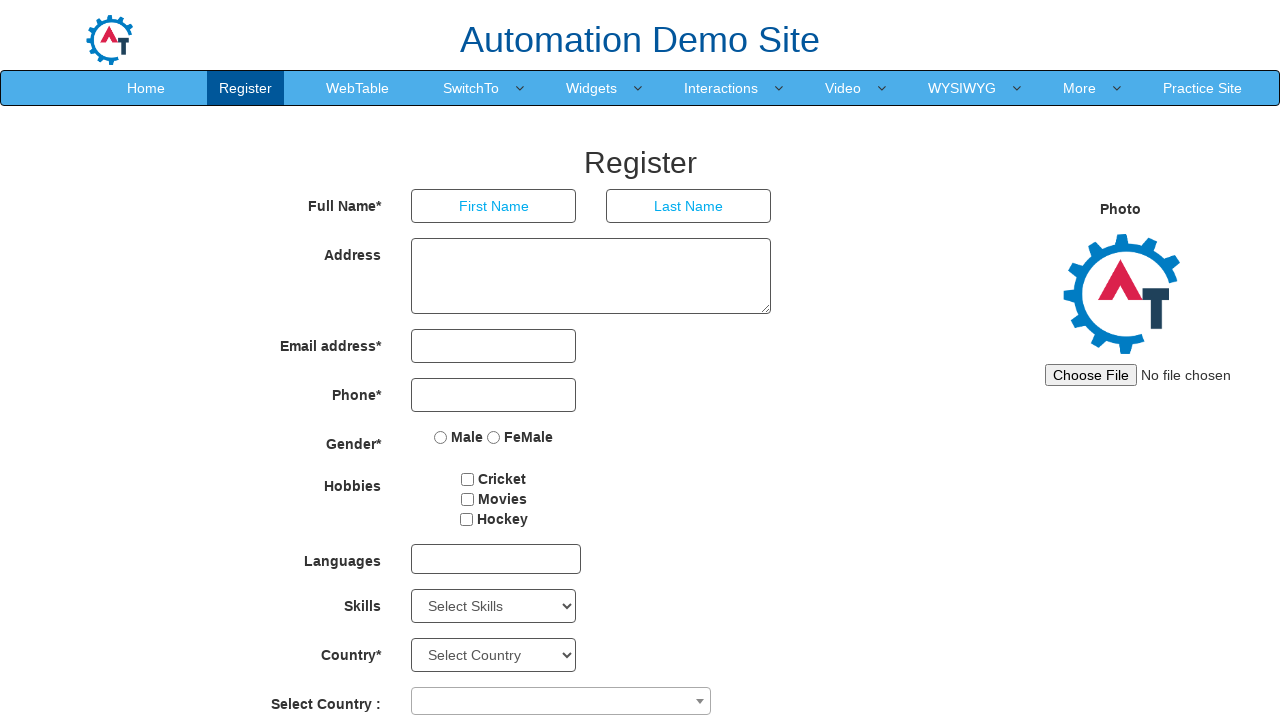

Filled first name field with 'Vishnu' on //input[@ng-model='FirstName']
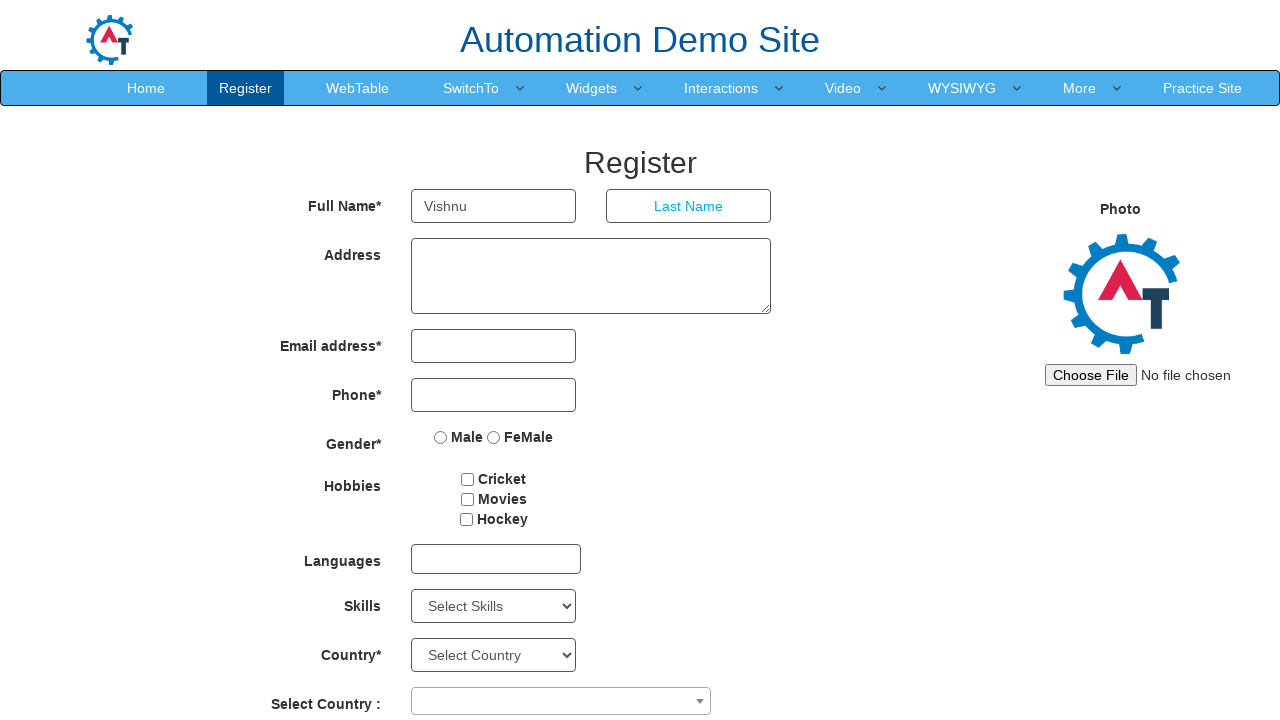

Filled last name field with 'Gajmal' on //input[@ng-model='LastName']
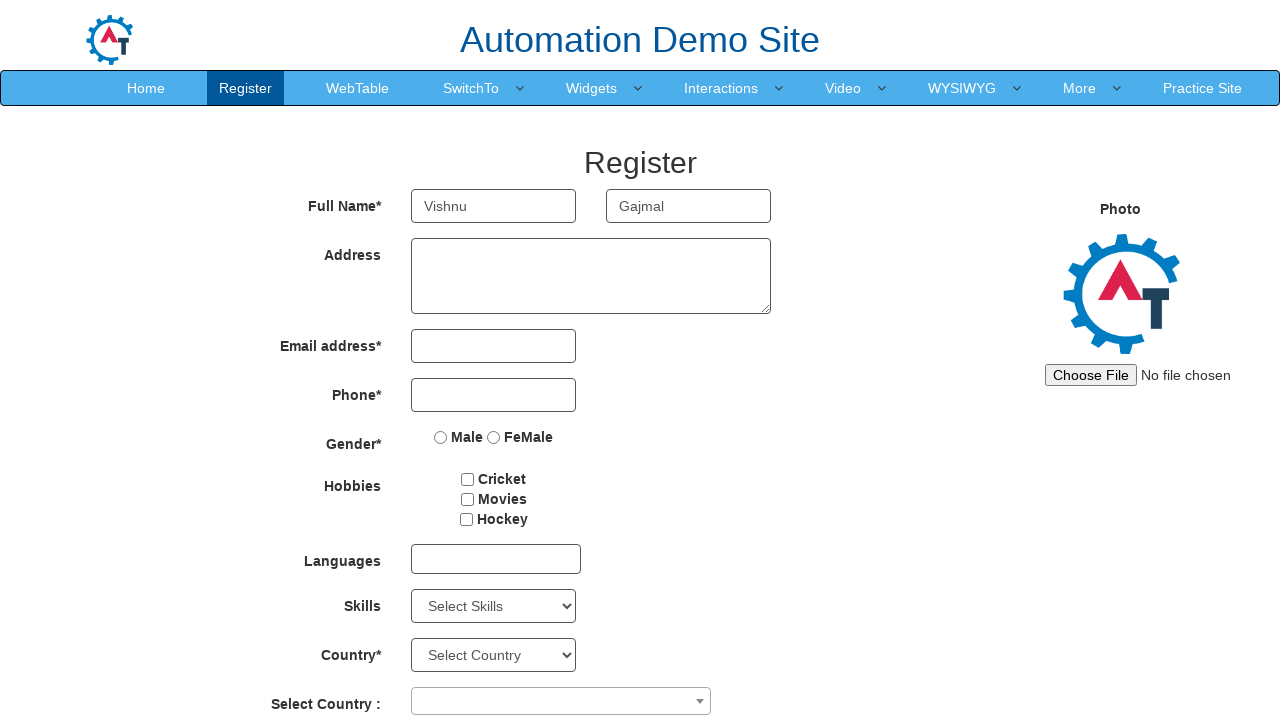

Filled address field with 'Datta Nagar Katraj' on //textarea[@ng-model='Adress']
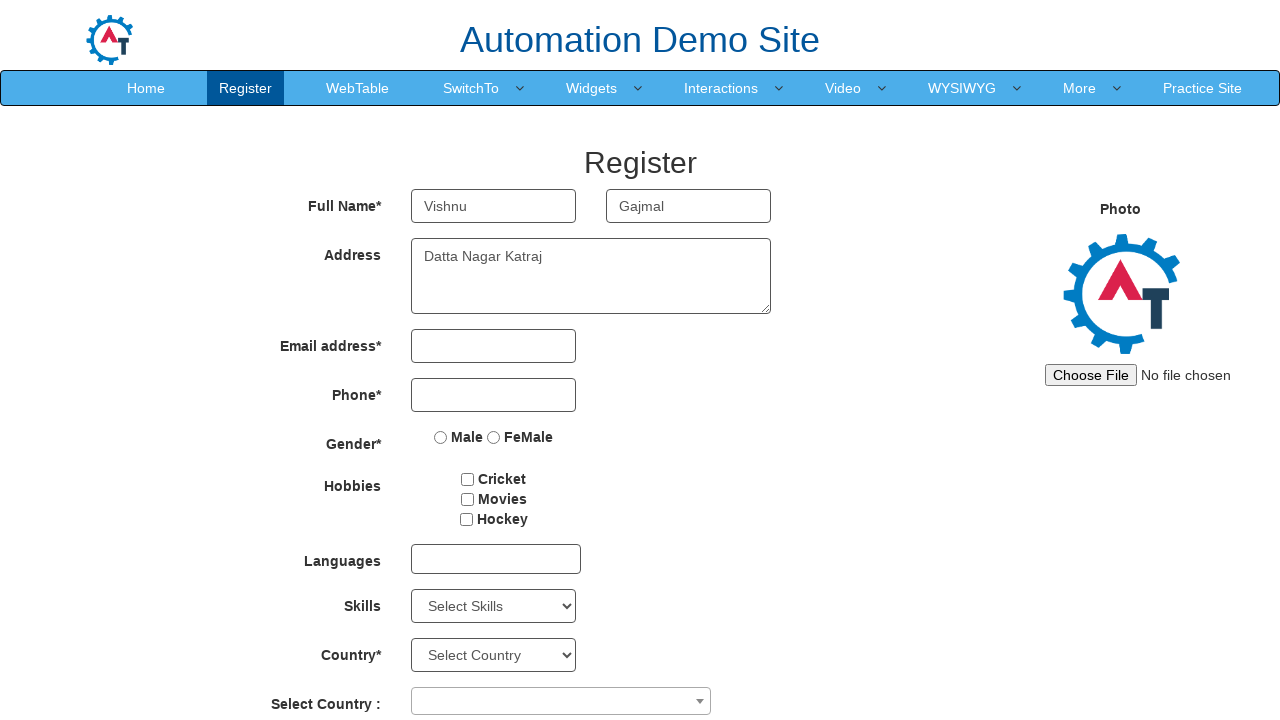

Filled email field with 'vg@gmail.com' on //input[@ng-model='EmailAdress']
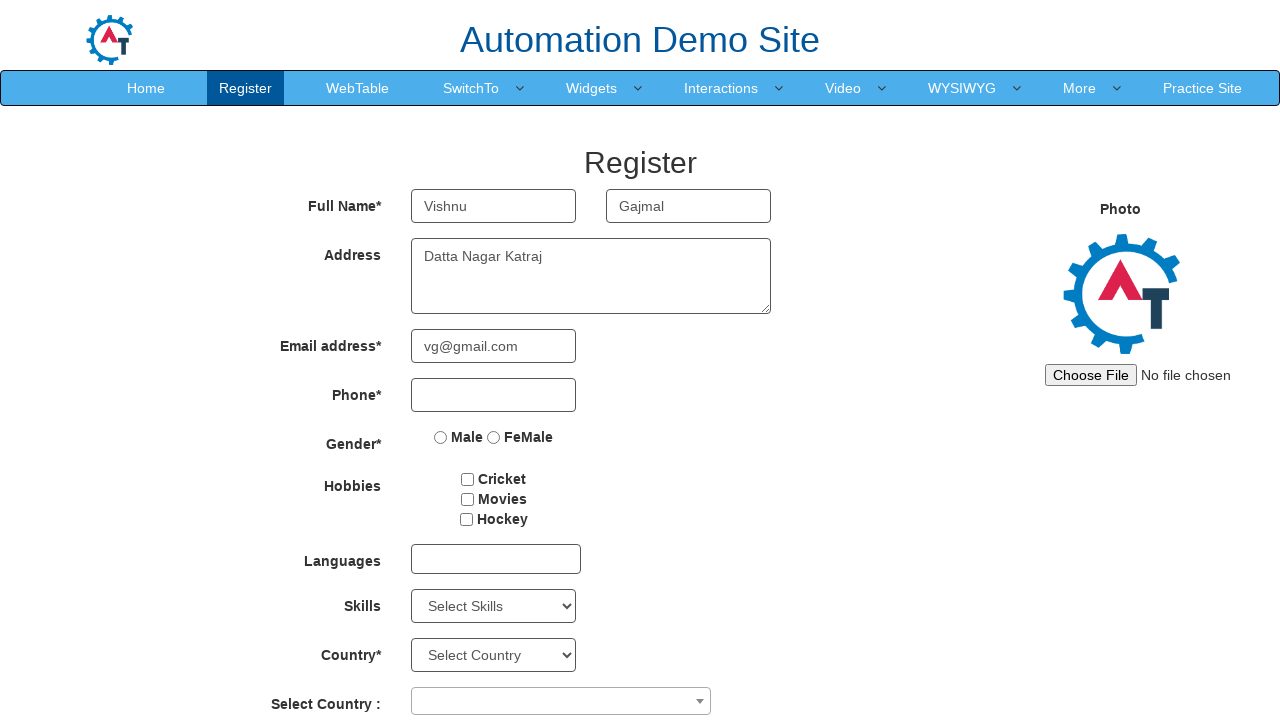

Filled phone number field with '9134567890' on //input[@ng-model='Phone']
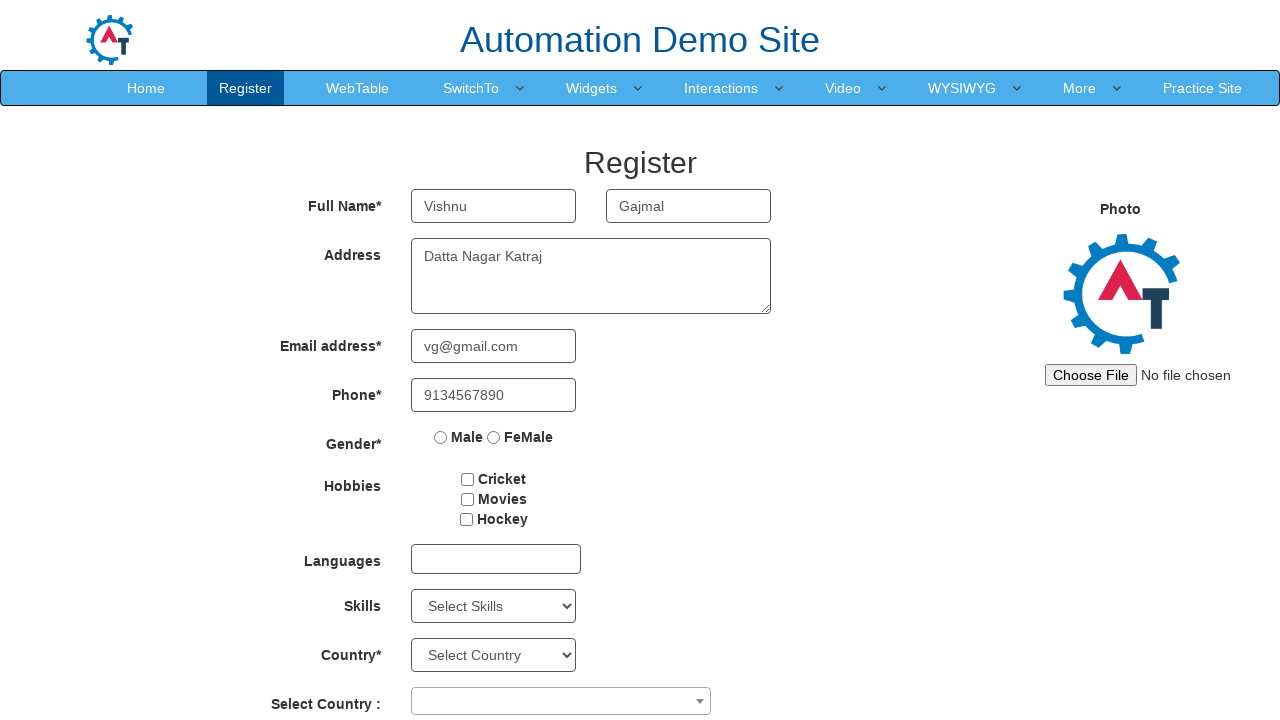

Selected 'Male' gender option at (441, 437) on xpath=//input[@value='Male']
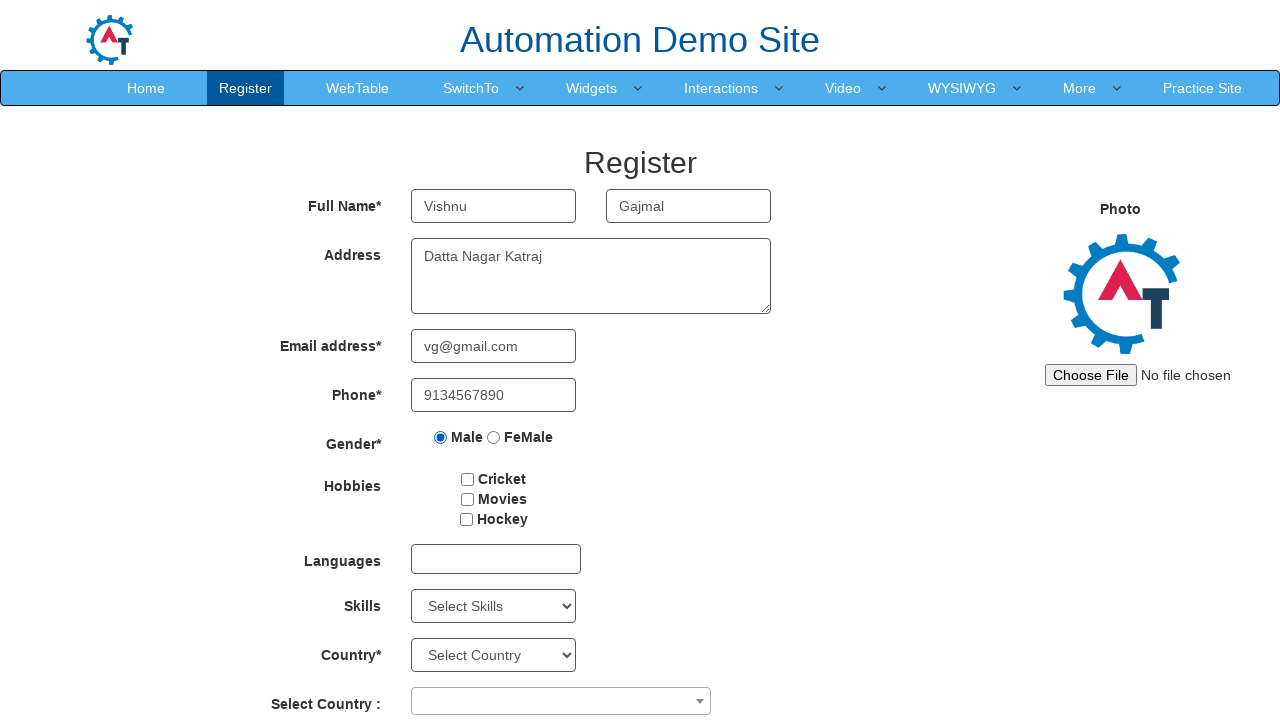

Checked a hobby checkbox at (468, 479) on xpath=//input[@type='checkbox'] >> nth=0
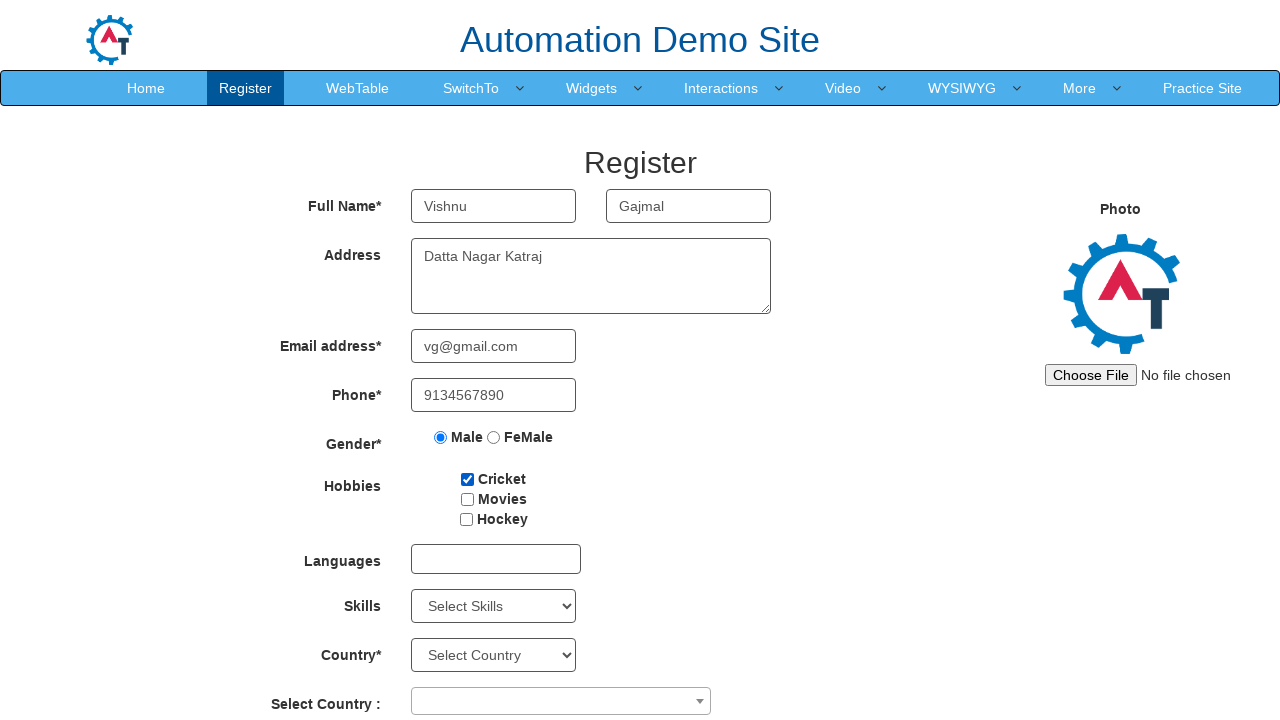

Checked a hobby checkbox at (467, 499) on xpath=//input[@type='checkbox'] >> nth=1
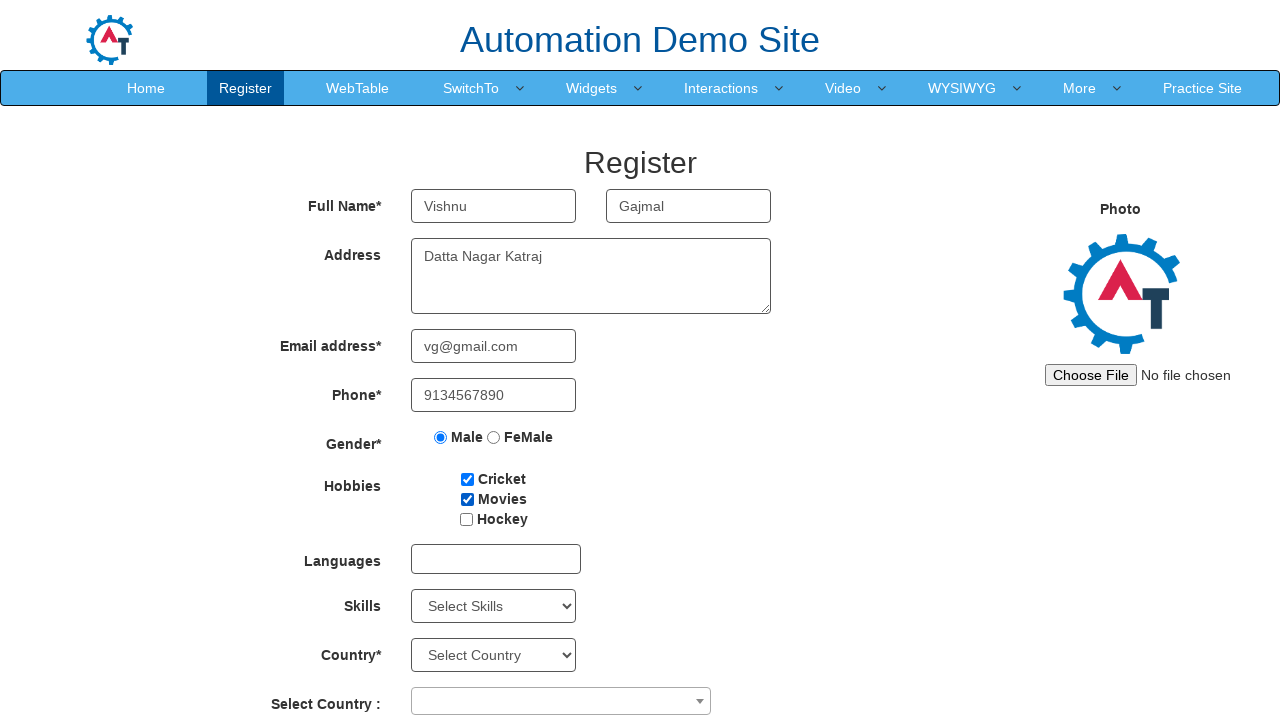

Checked a hobby checkbox at (466, 519) on xpath=//input[@type='checkbox'] >> nth=2
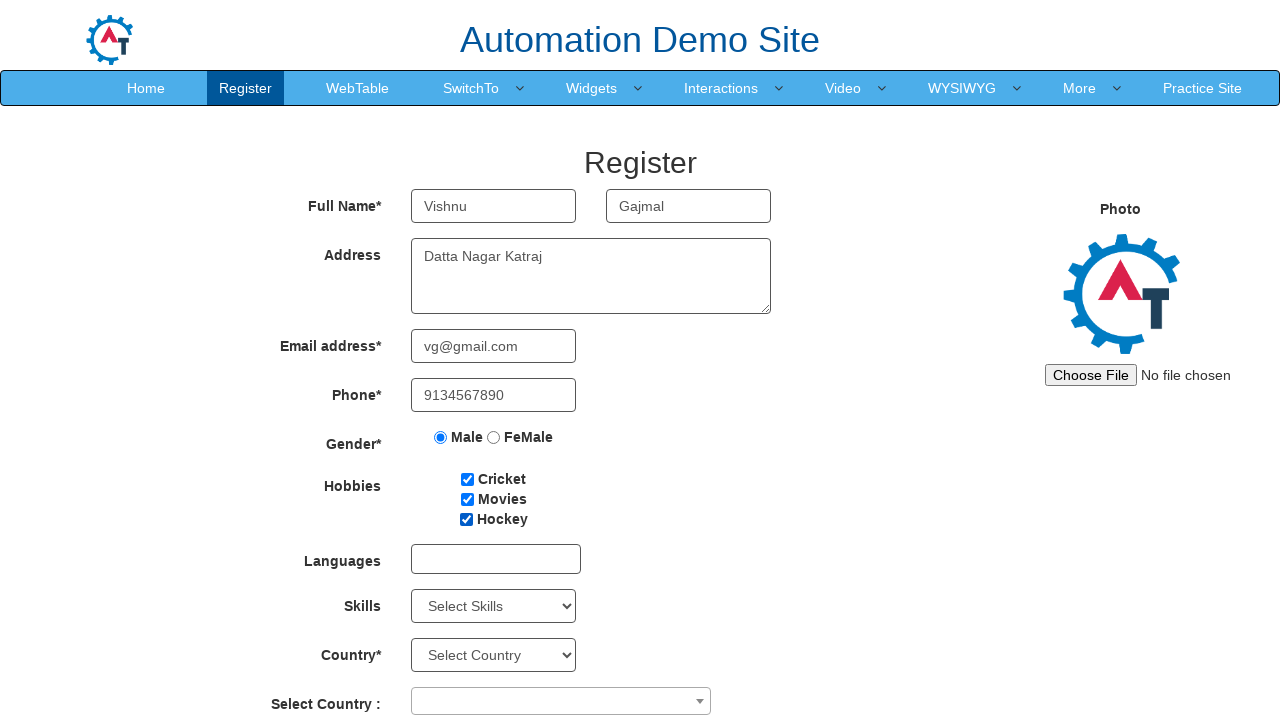

Clicked on language dropdown at (496, 559) on #msdd
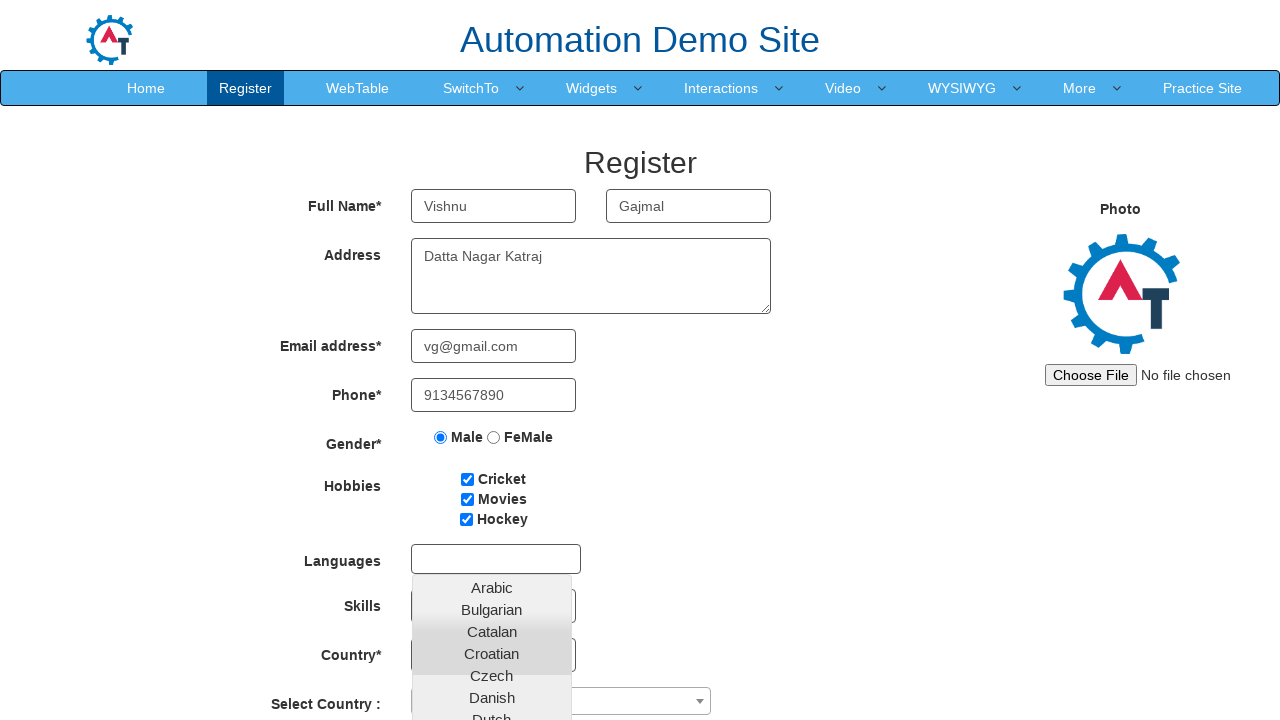

Selected language from dropdown at (492, 458) on xpath=//li[@class='ng-scope'][8]
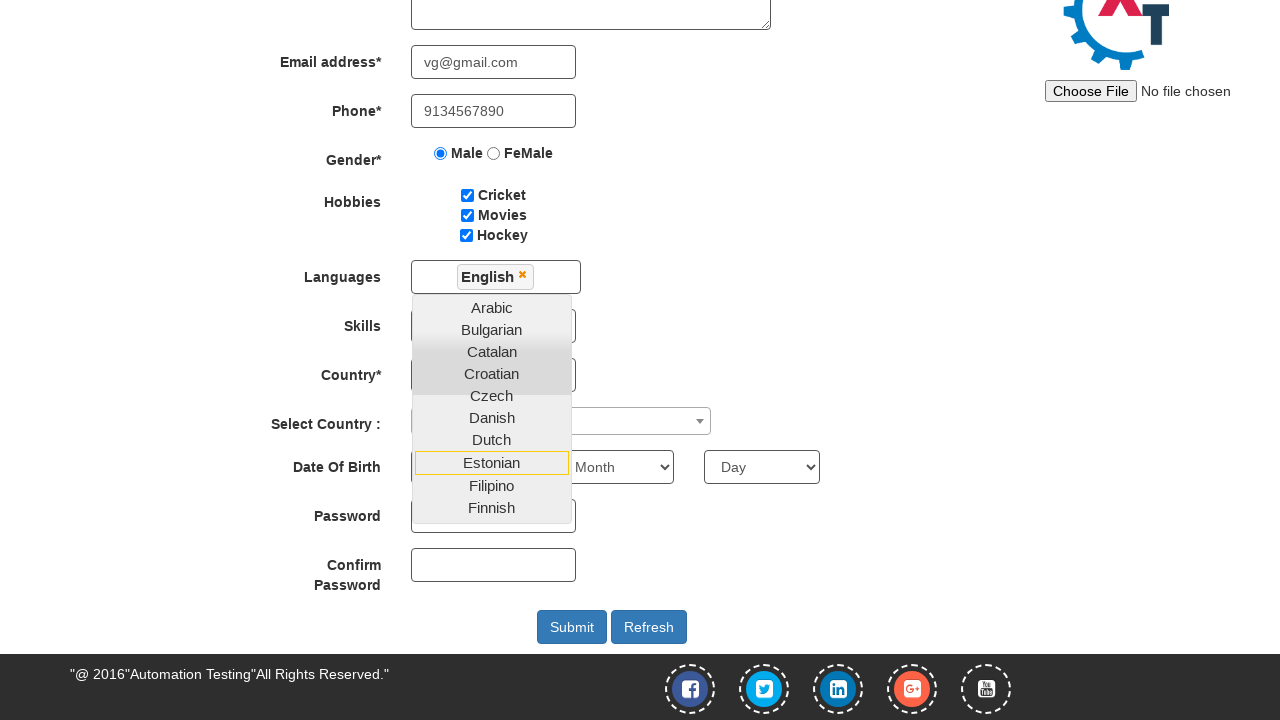

Selected 'Adobe Photoshop' from skills dropdown on #Skills
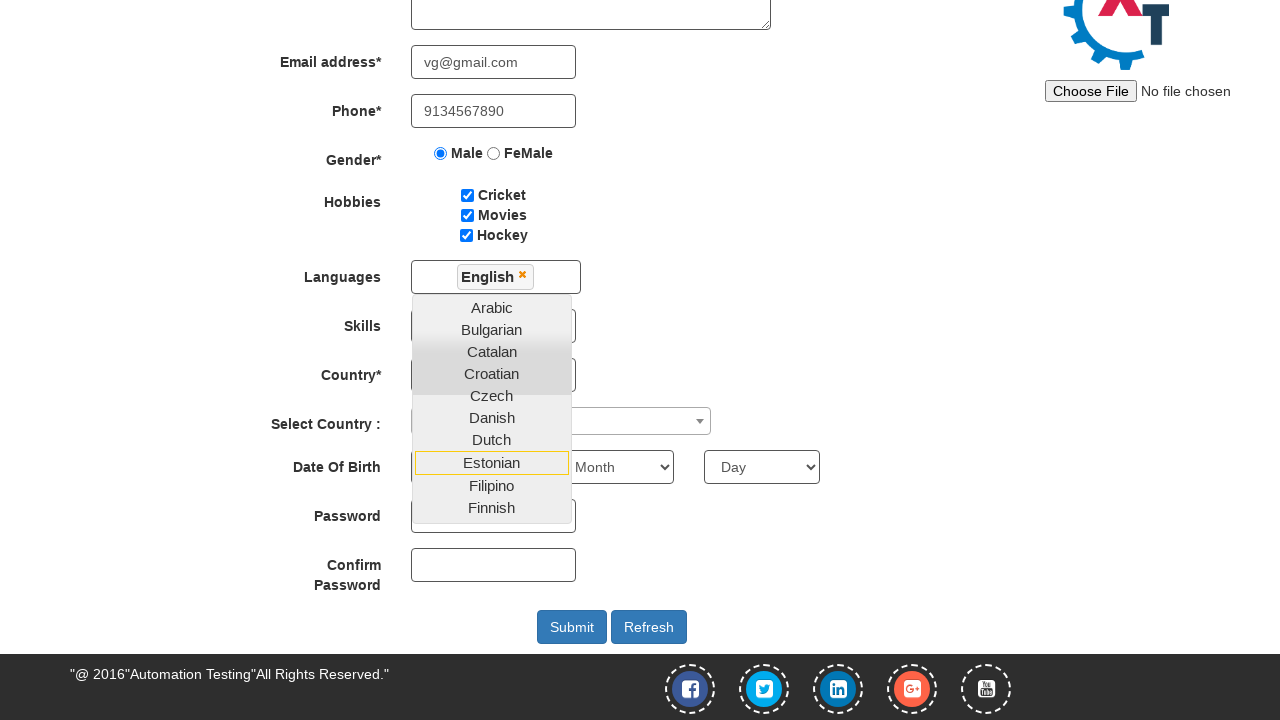

Selected country at index 0 on #countries
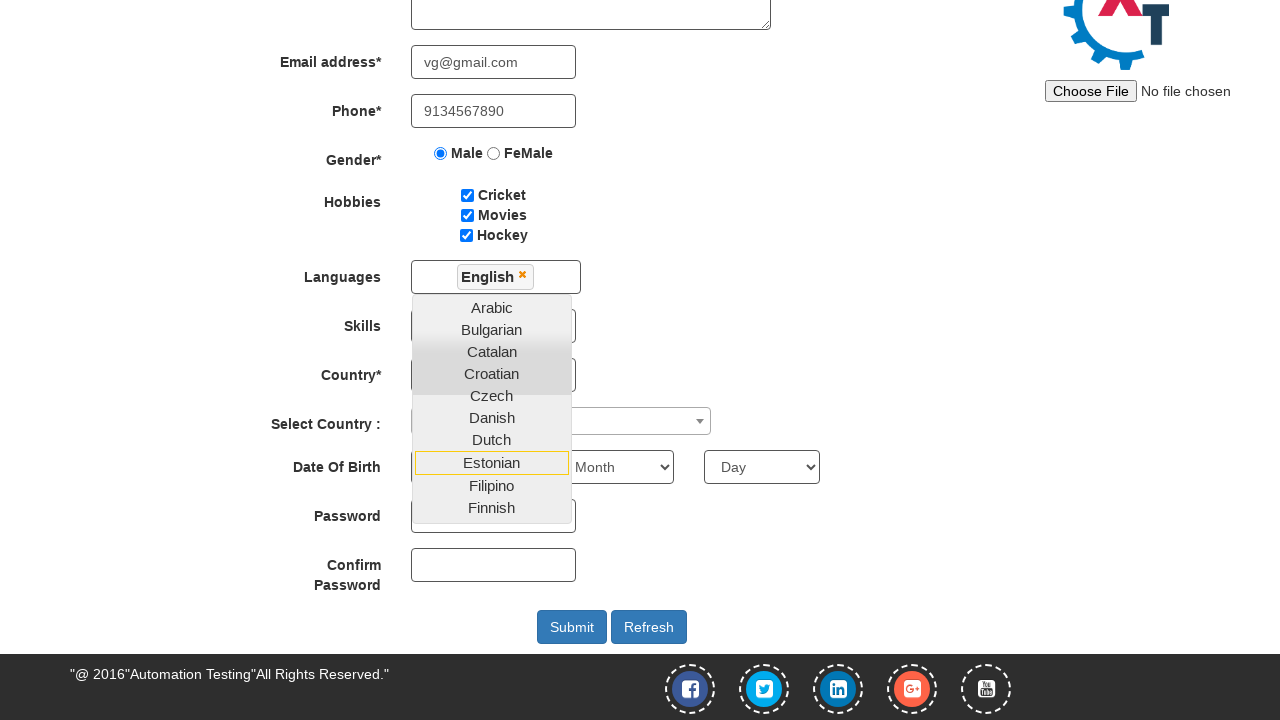

Clicked on searchable country dropdown at (700, 421) on xpath=//span[@role='presentation']
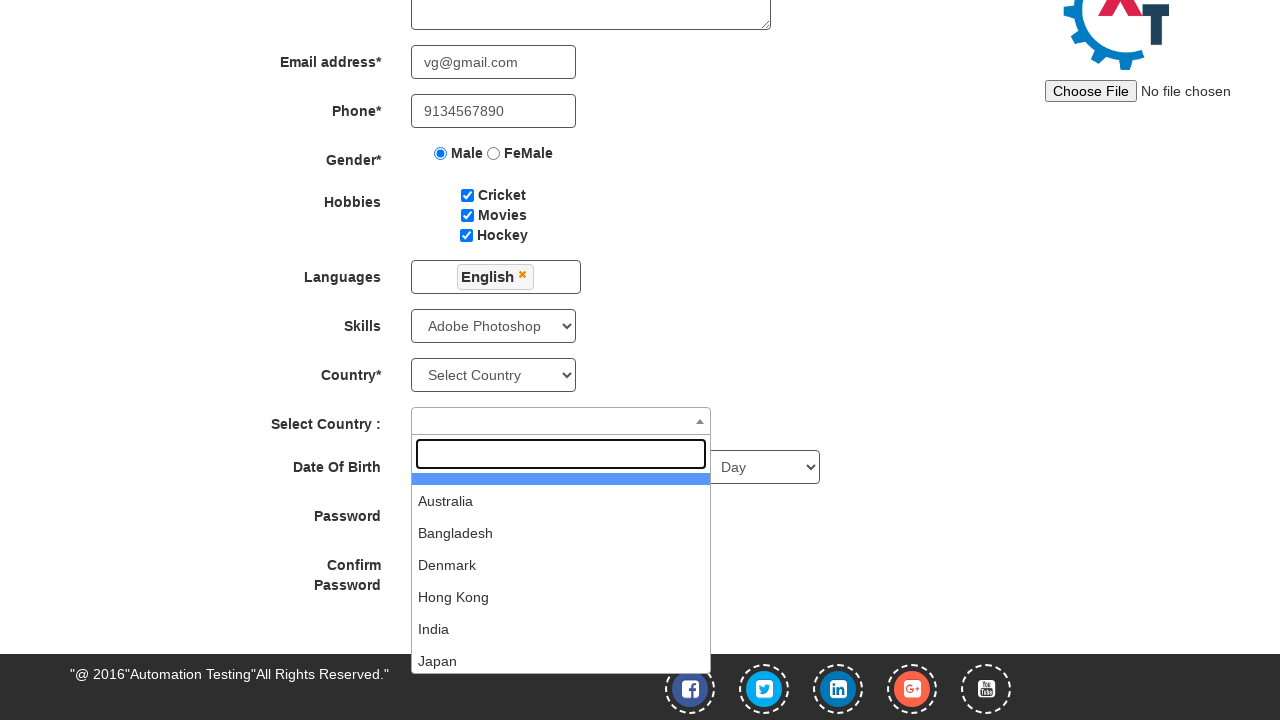

Selected country from searchable dropdown list at (561, 629) on (//li[@role='treeitem'])[6]
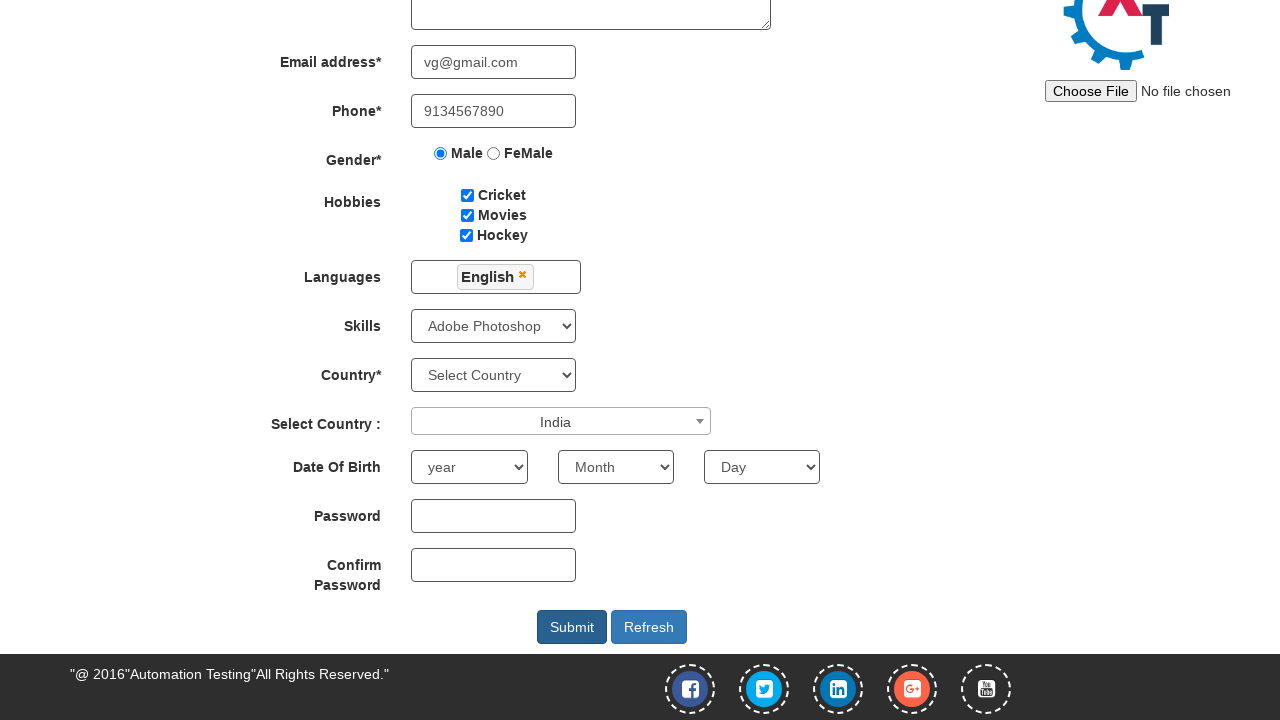

Selected year of birth as '2003' on #yearbox
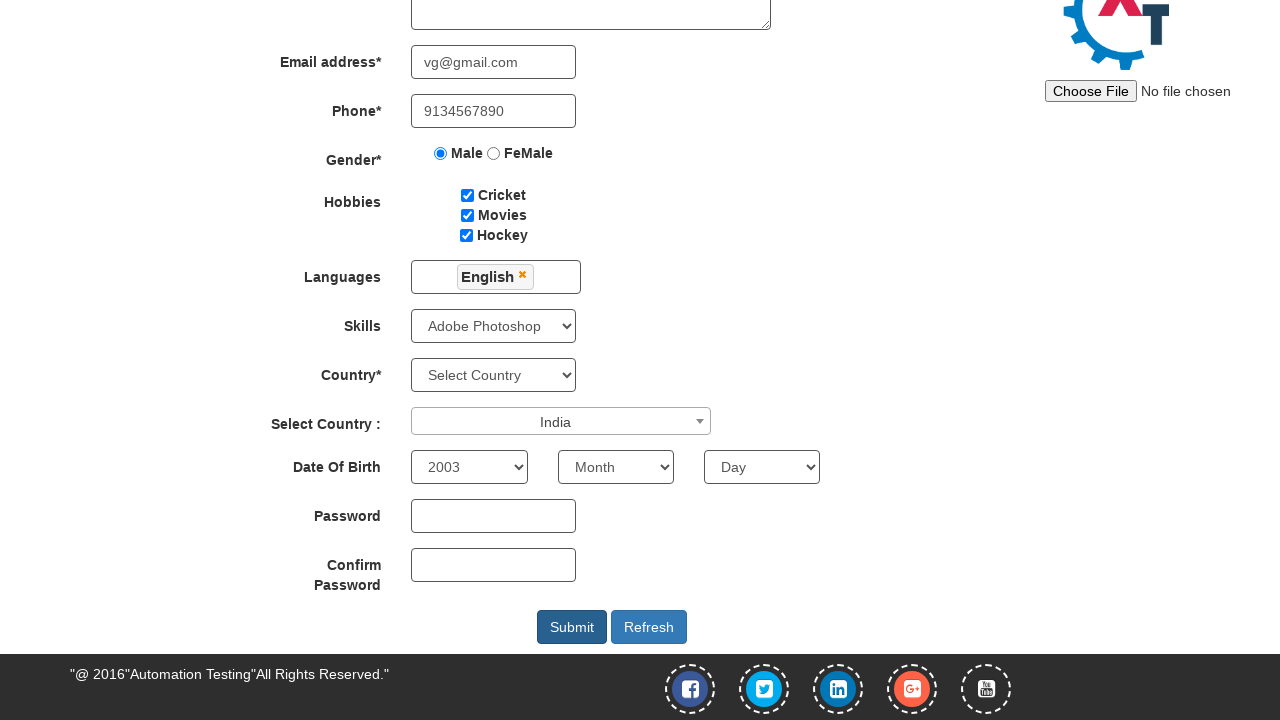

Selected month as 'March' on //select[@placeholder='Month']
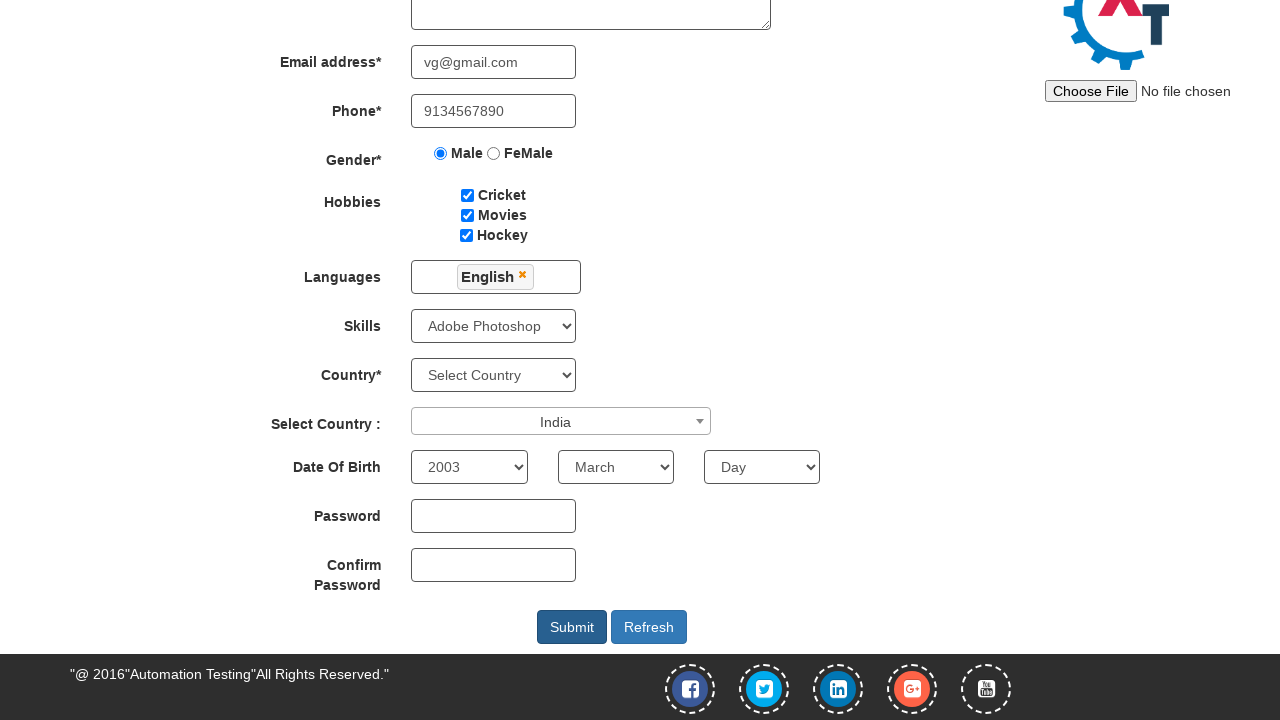

Selected day as '11' on #daybox
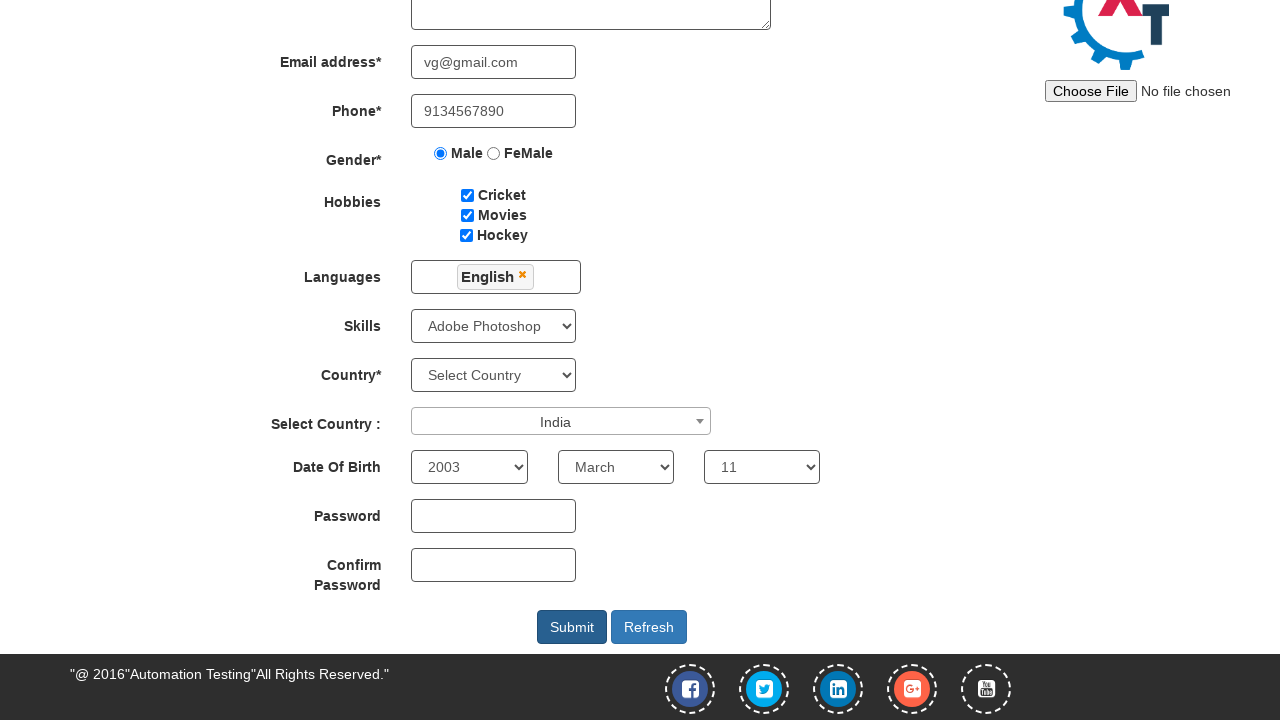

Filled password field with 'vg@123' on #firstpassword
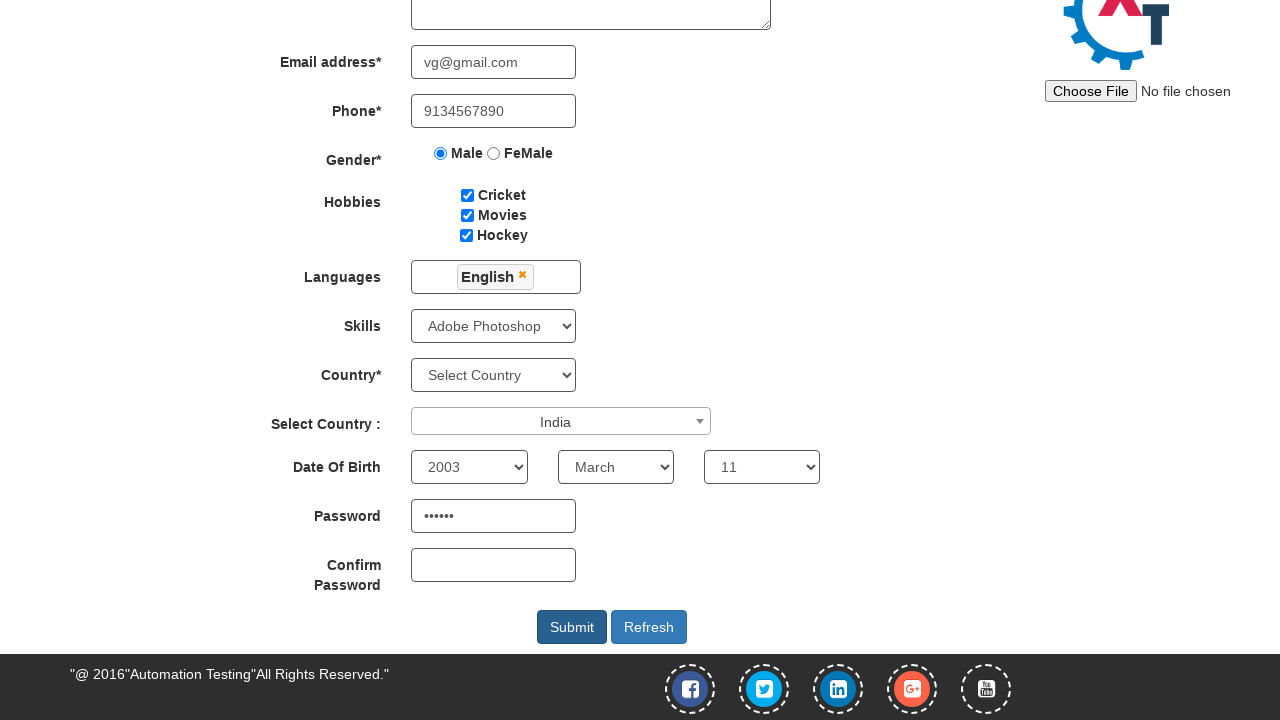

Filled password confirmation field with 'vg@123' on #secondpassword
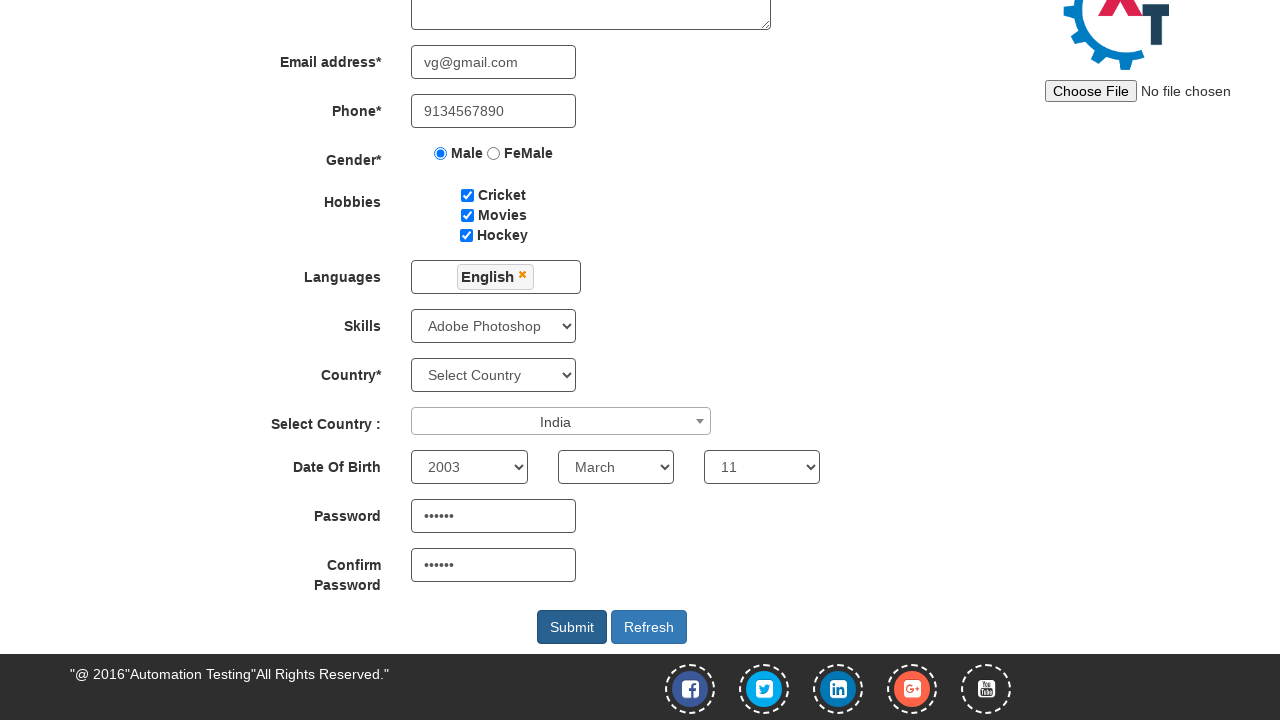

Clicked submit button to complete registration at (572, 627) on #submitbtn
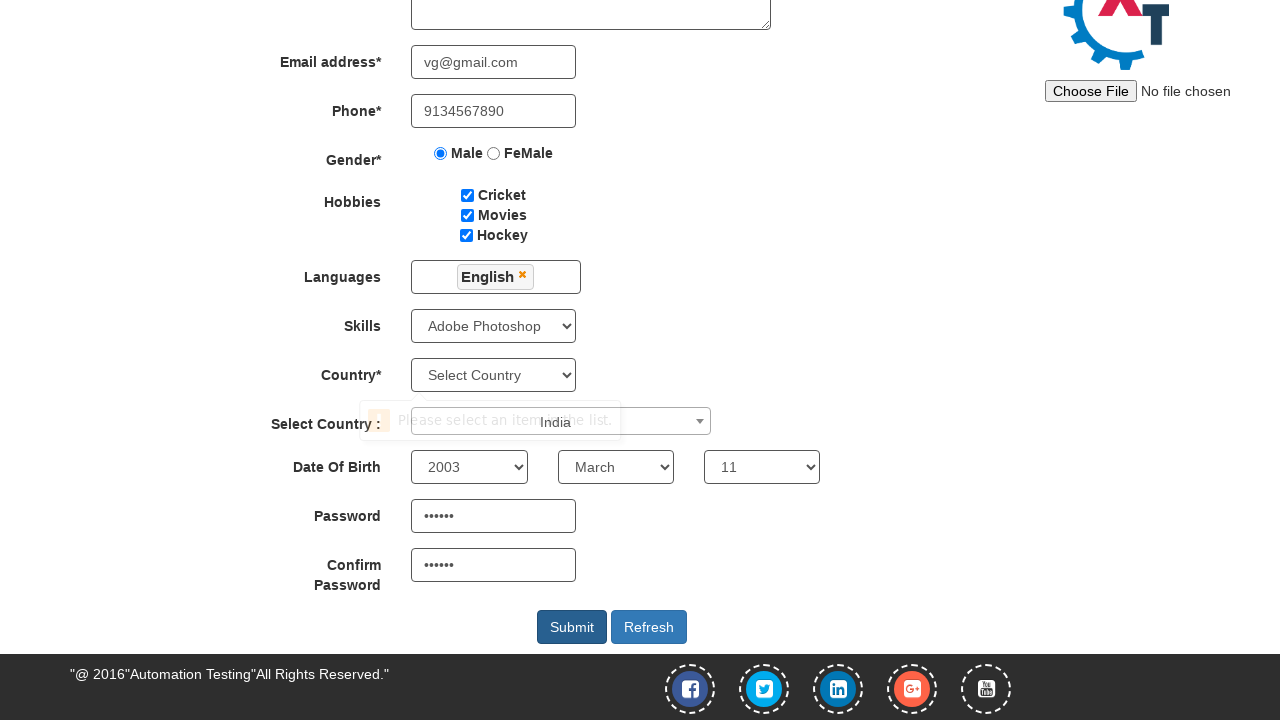

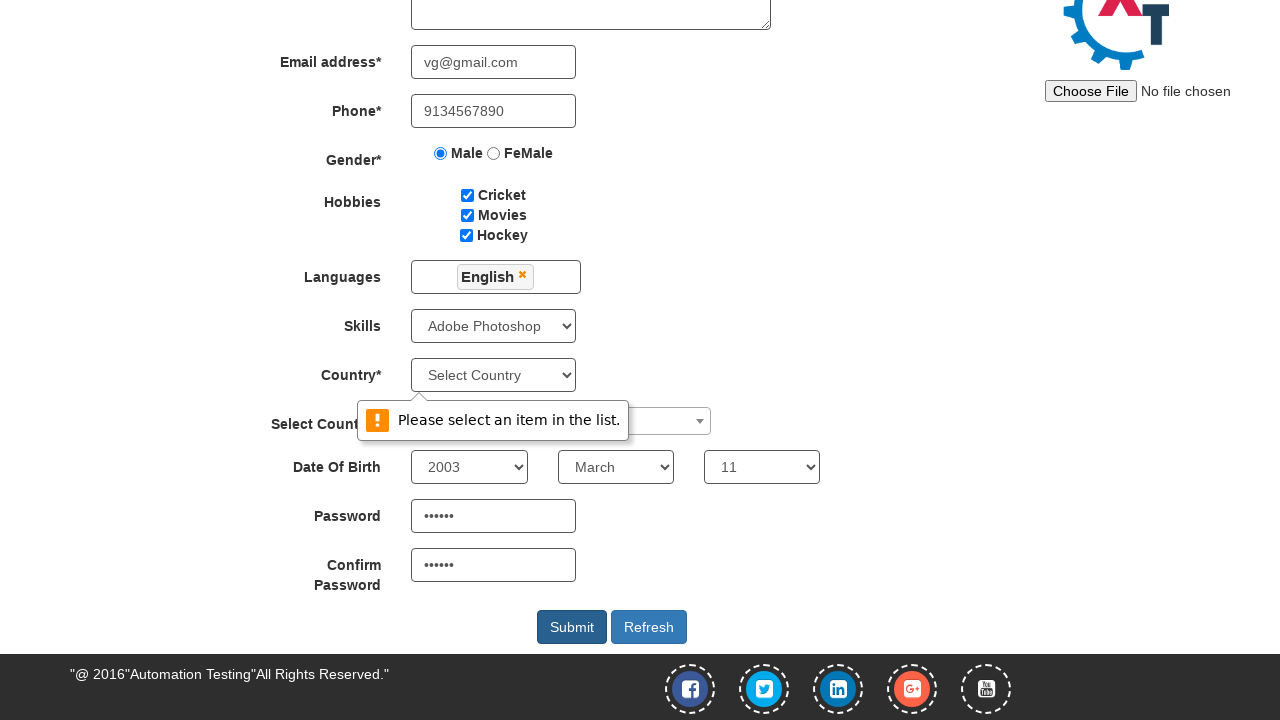